Reads two numbers from the page, calculates their sum, selects the result from a dropdown menu, and submits the form

Starting URL: http://suninjuly.github.io/selects1.html

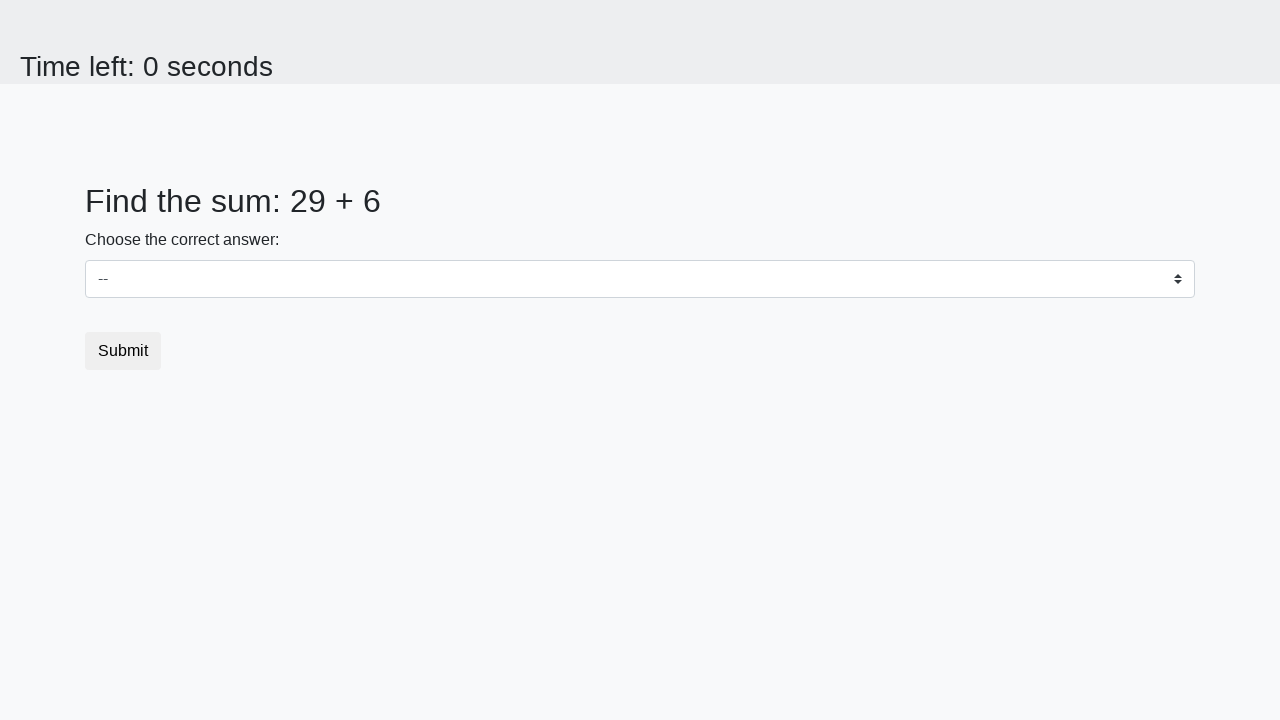

Retrieved first number from #num1 element
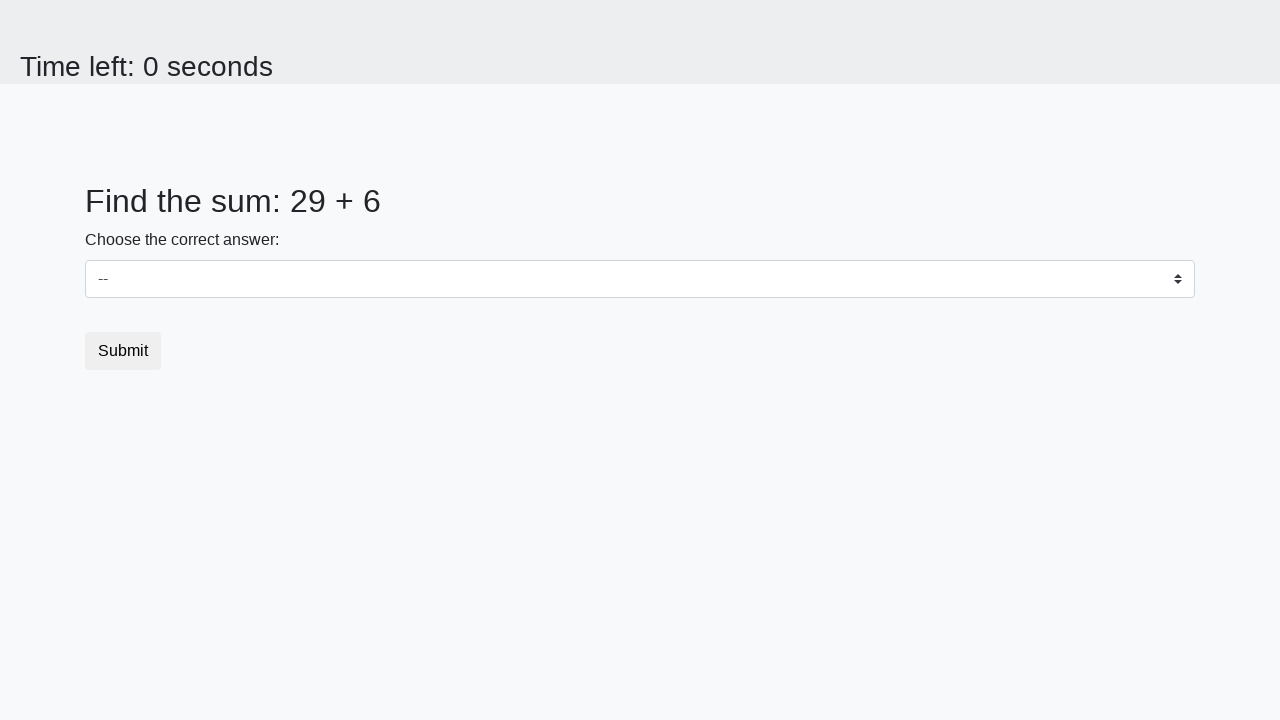

Retrieved second number from #num2 element
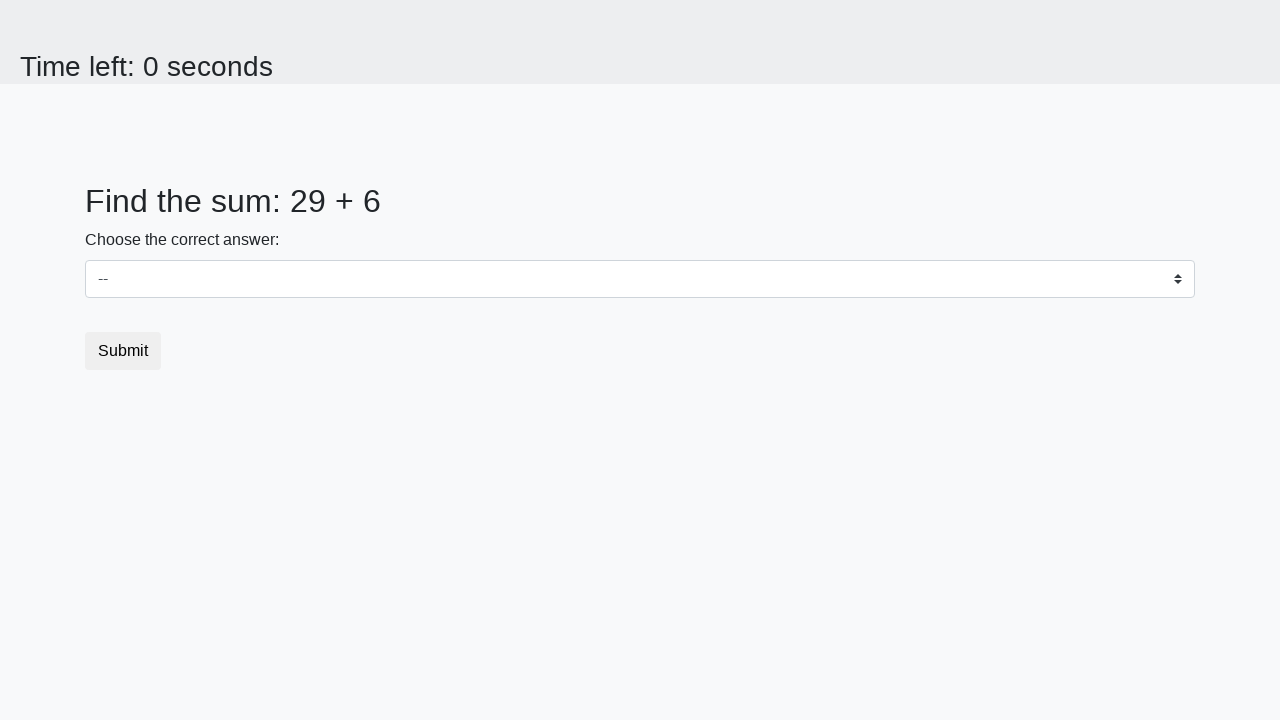

Calculated sum of 29 + 6 = 35
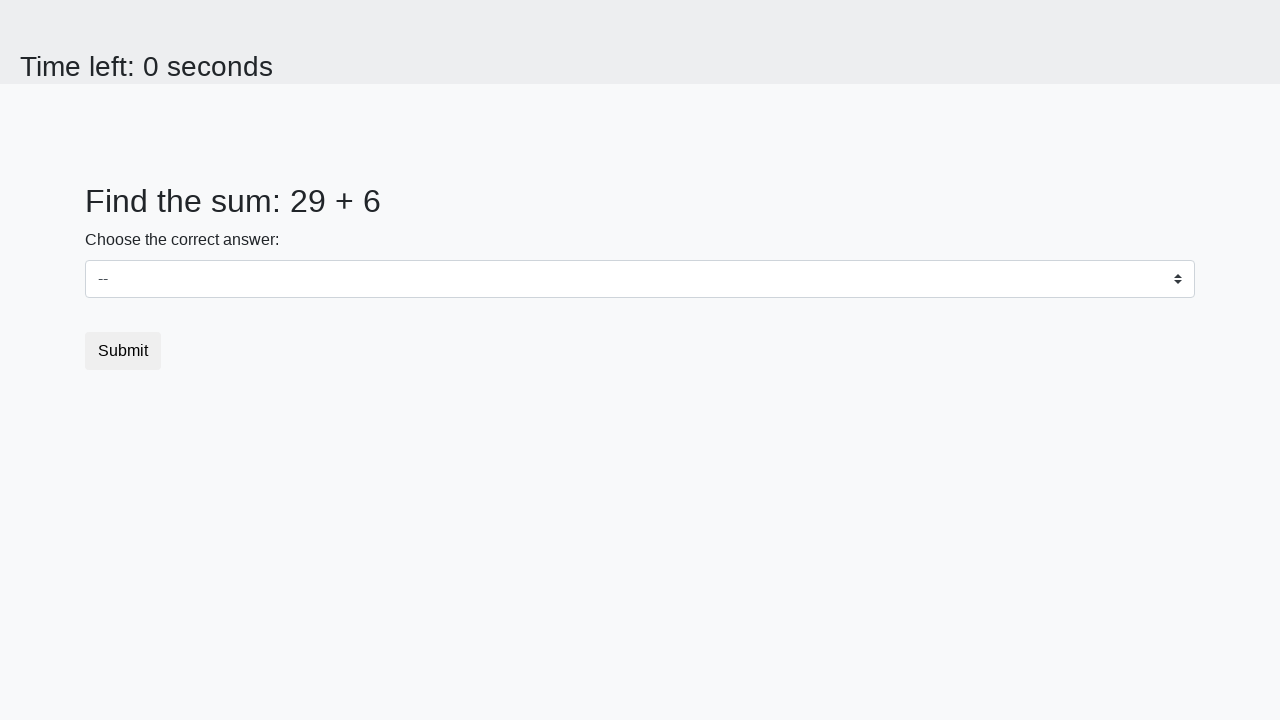

Selected sum value '35' from dropdown menu on .custom-select
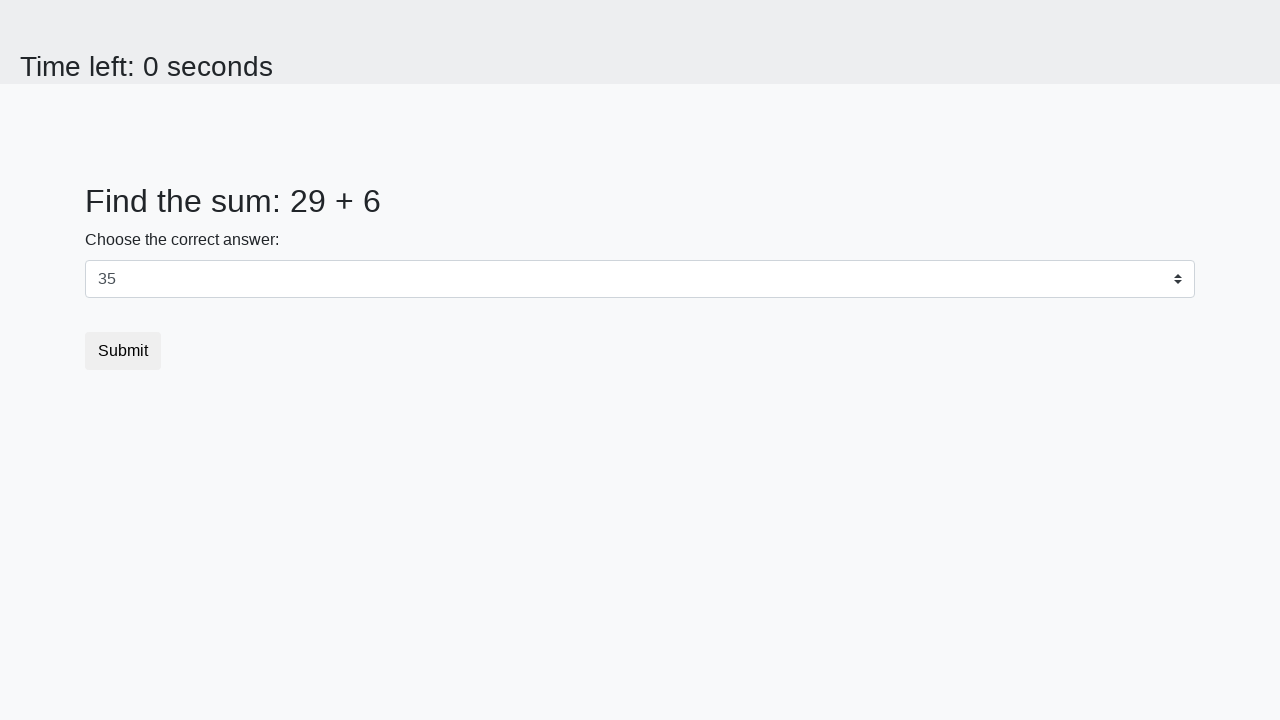

Clicked submit button to submit the form at (123, 351) on .btn-default
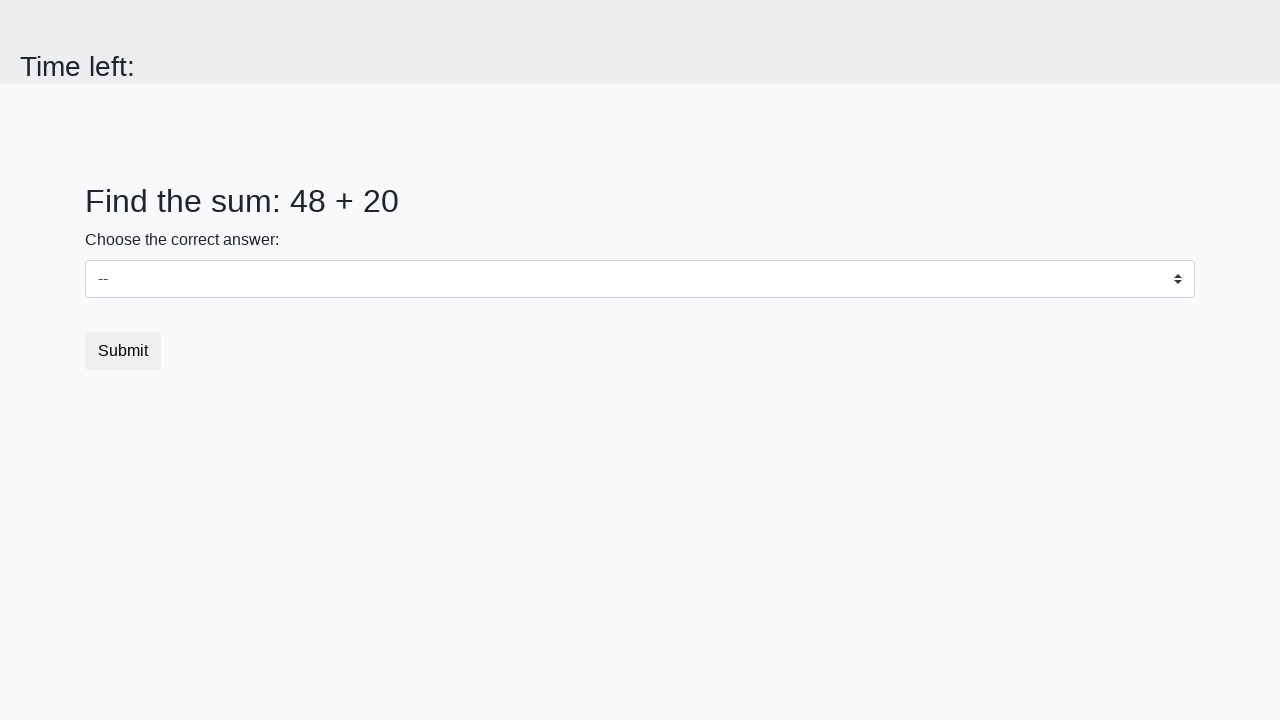

Waited 1 second for result page to load
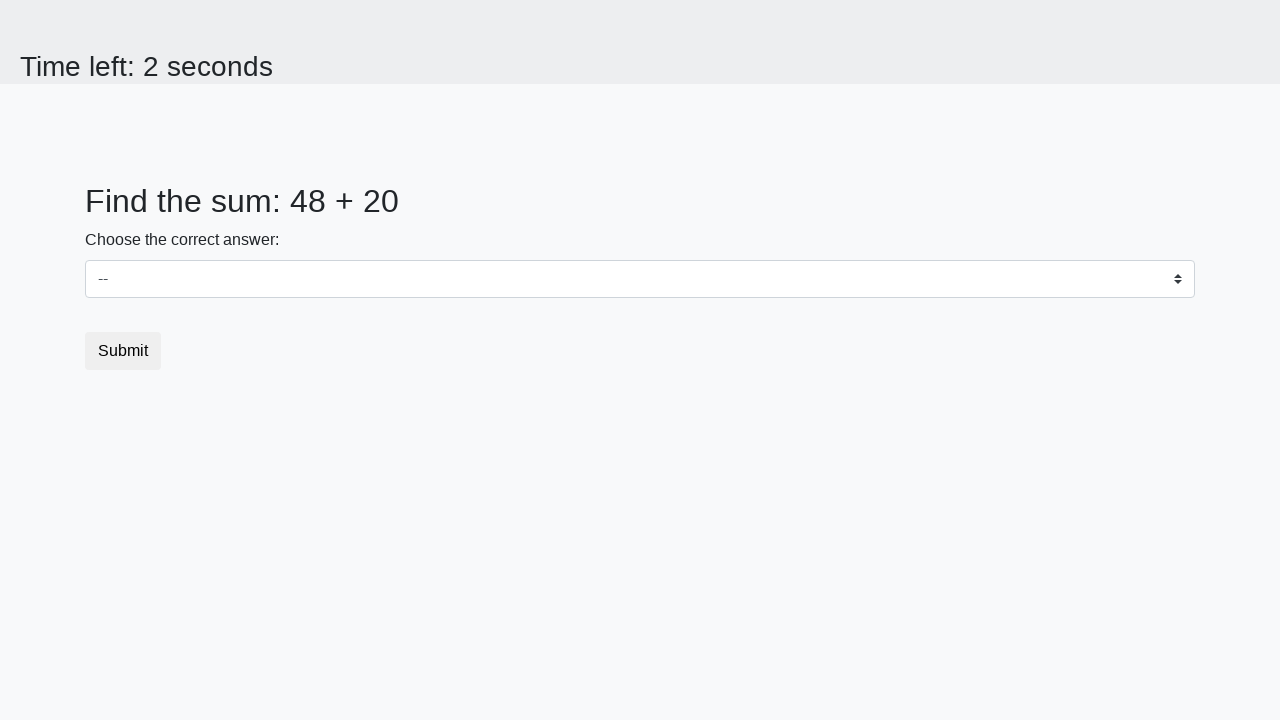

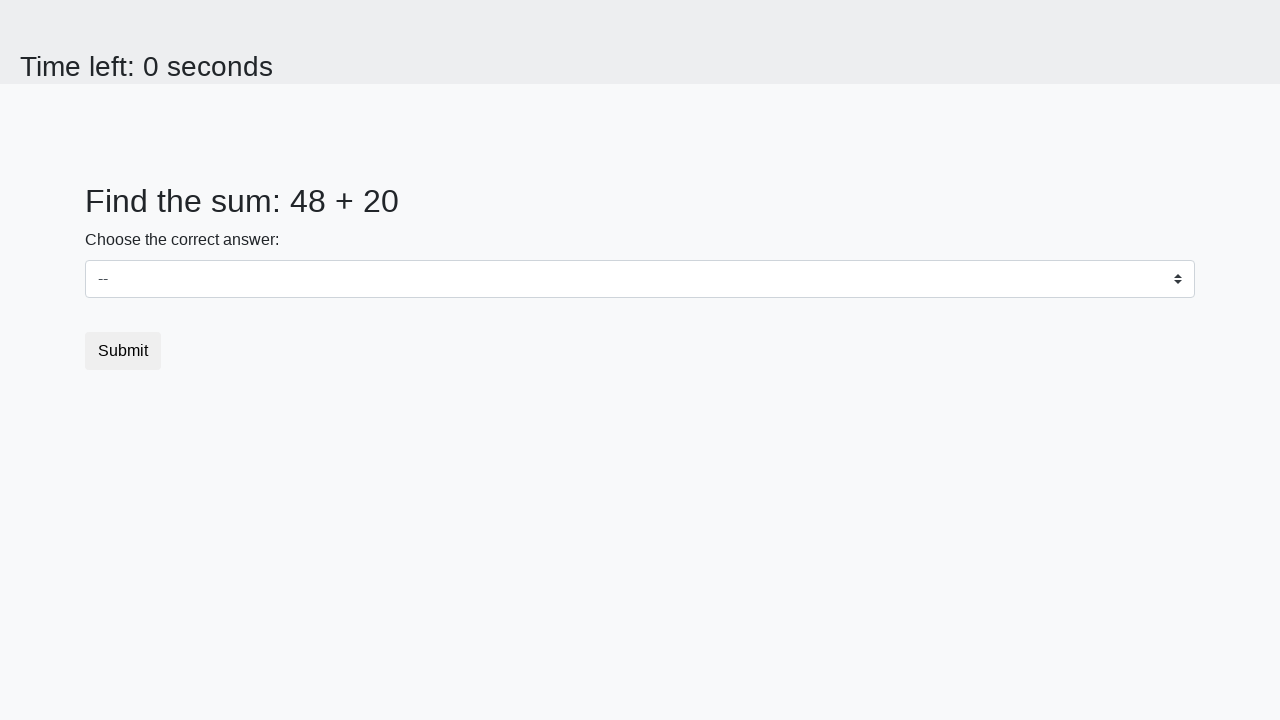